Tests JavaScript alert handling by clicking the alert button and accepting the alert dialog

Starting URL: https://formy-project.herokuapp.com/switch-window

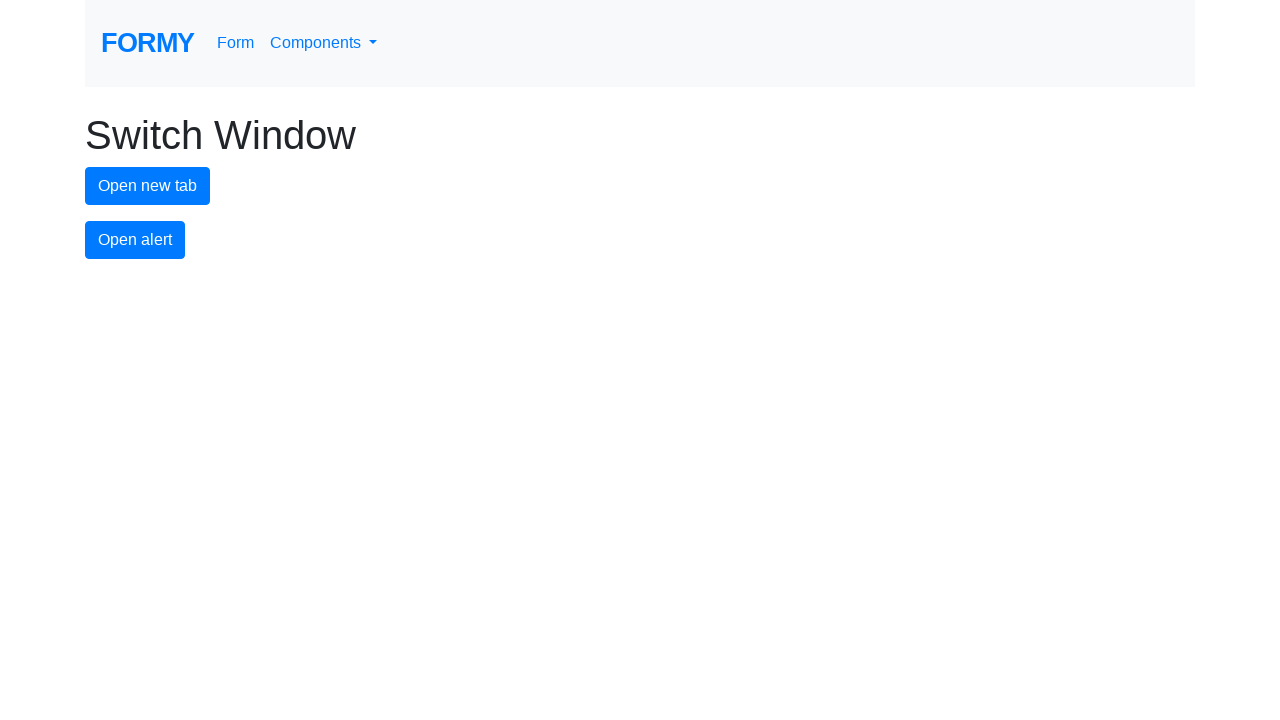

Set up dialog handler to accept alerts
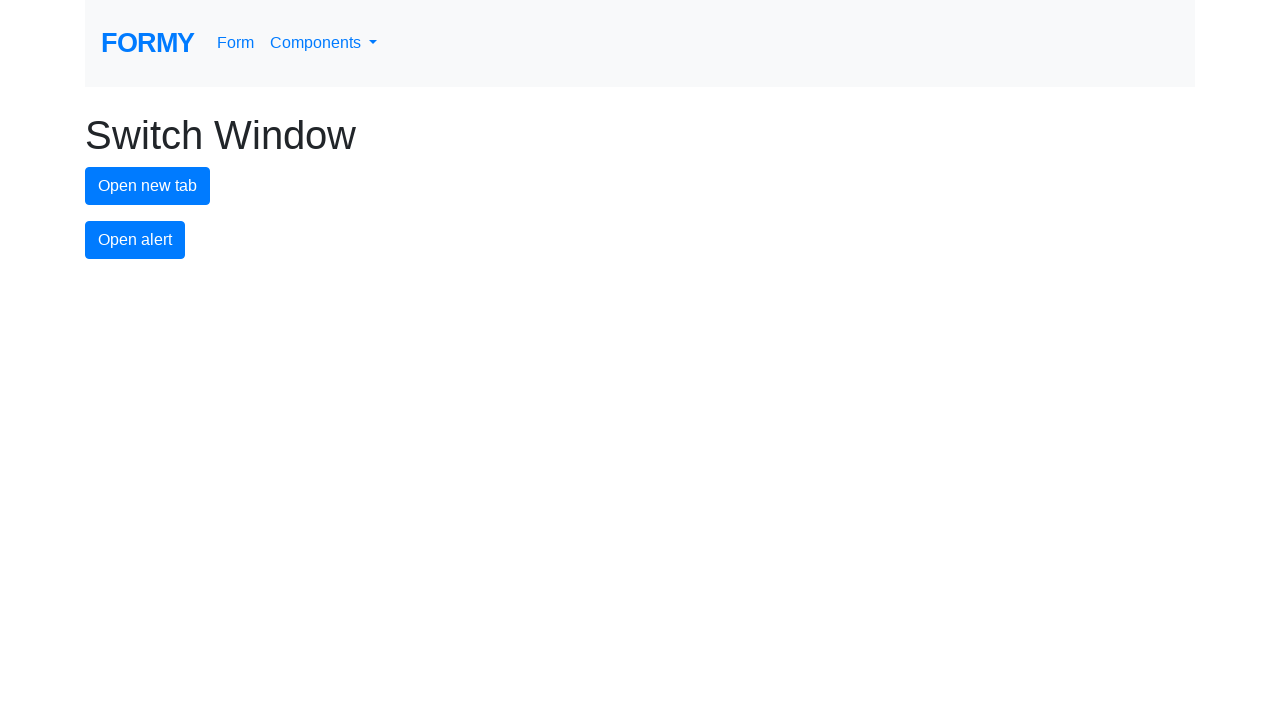

Clicked alert button to trigger JavaScript alert at (135, 240) on #alert-button
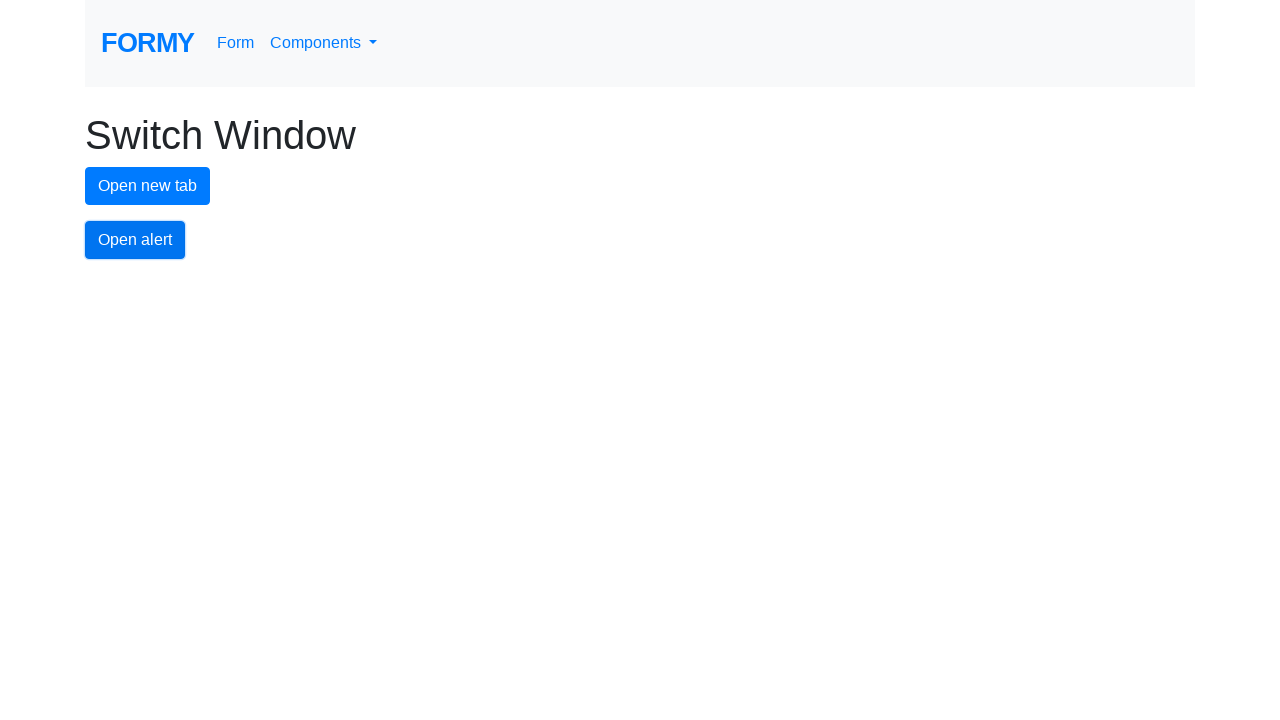

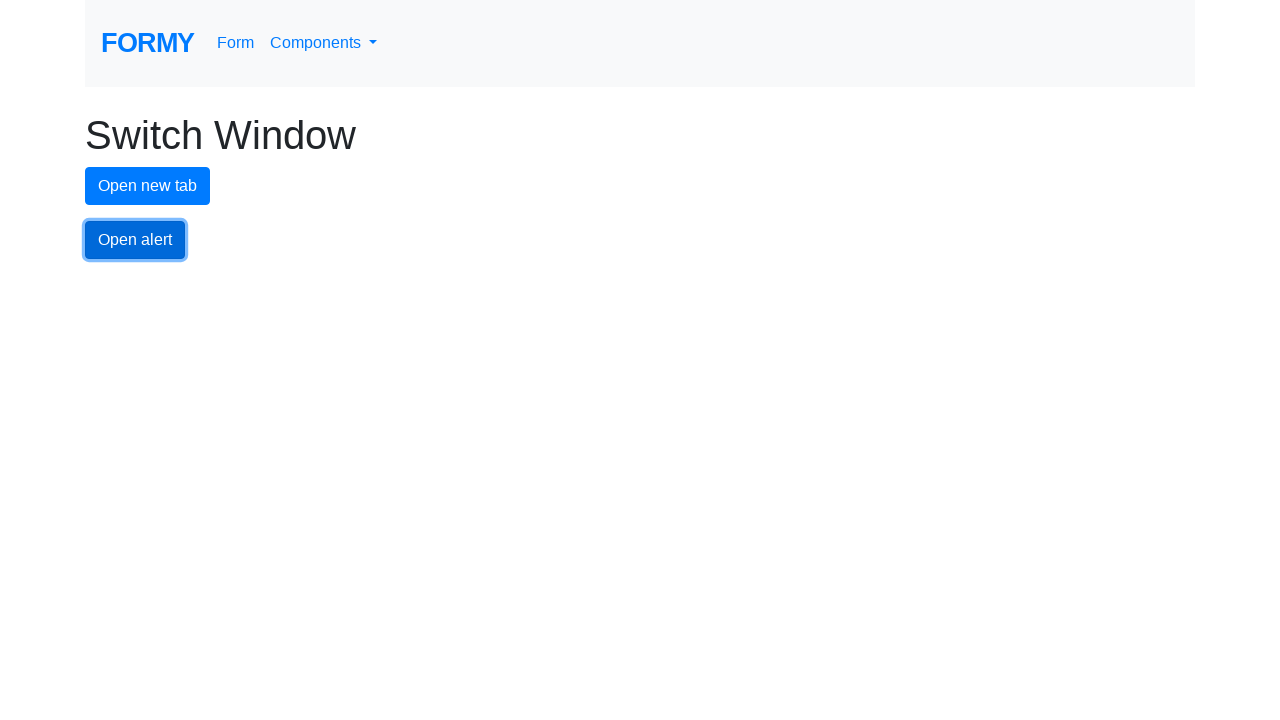